Tests the add/remove elements functionality by clicking the "Add Element" button twice and verifying that two delete buttons are created

Starting URL: https://the-internet.herokuapp.com/add_remove_elements/

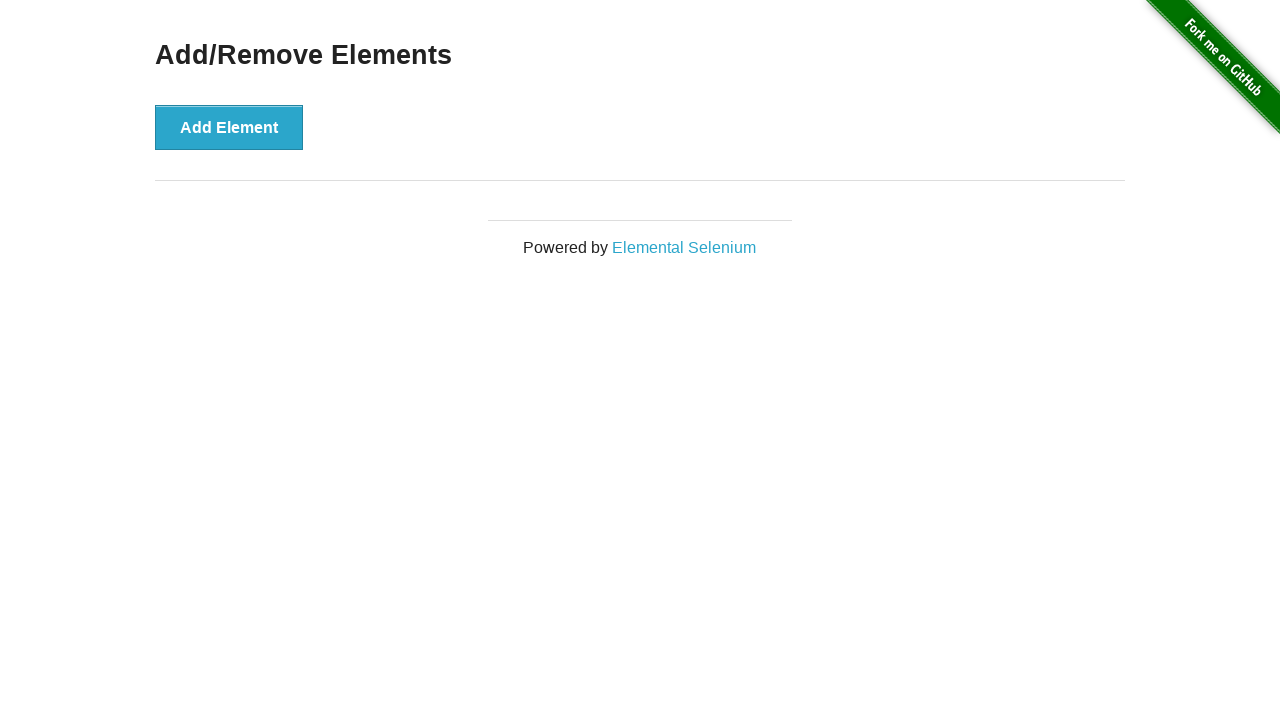

Clicked 'Add Element' button (first time) at (229, 127) on [onclick='addElement()']
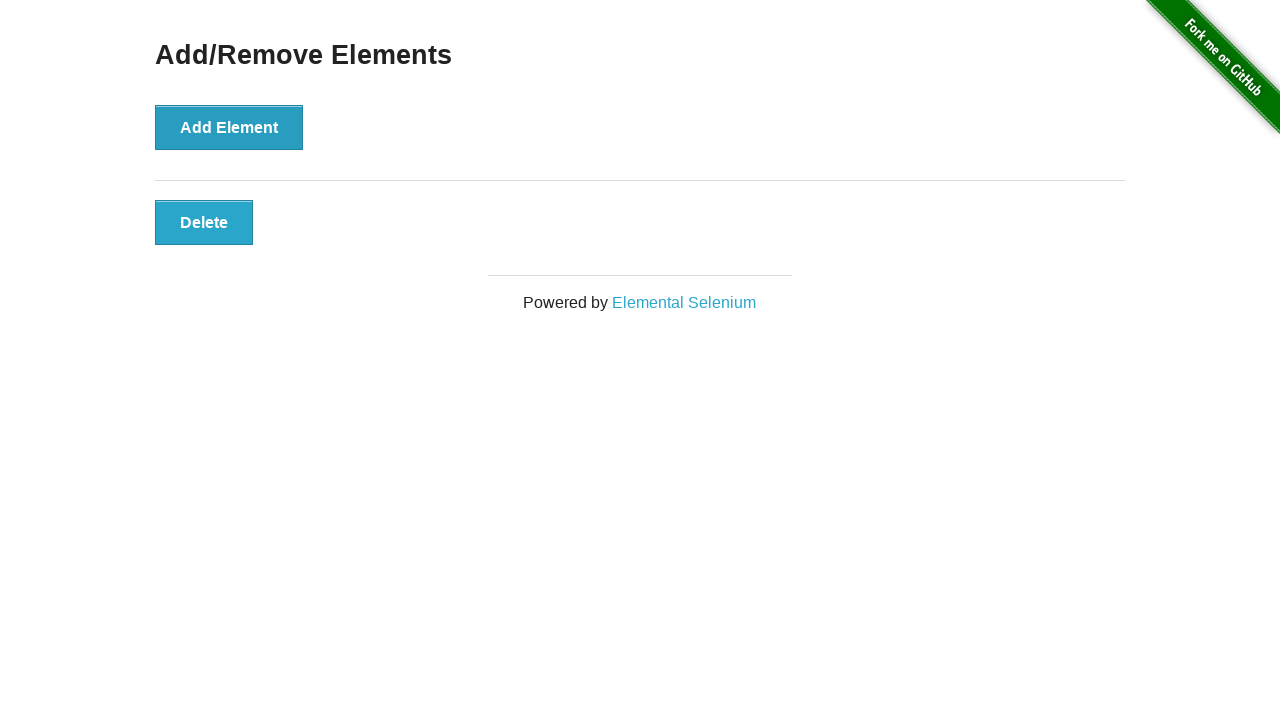

Clicked 'Add Element' button (second time) at (229, 127) on [onclick='addElement()']
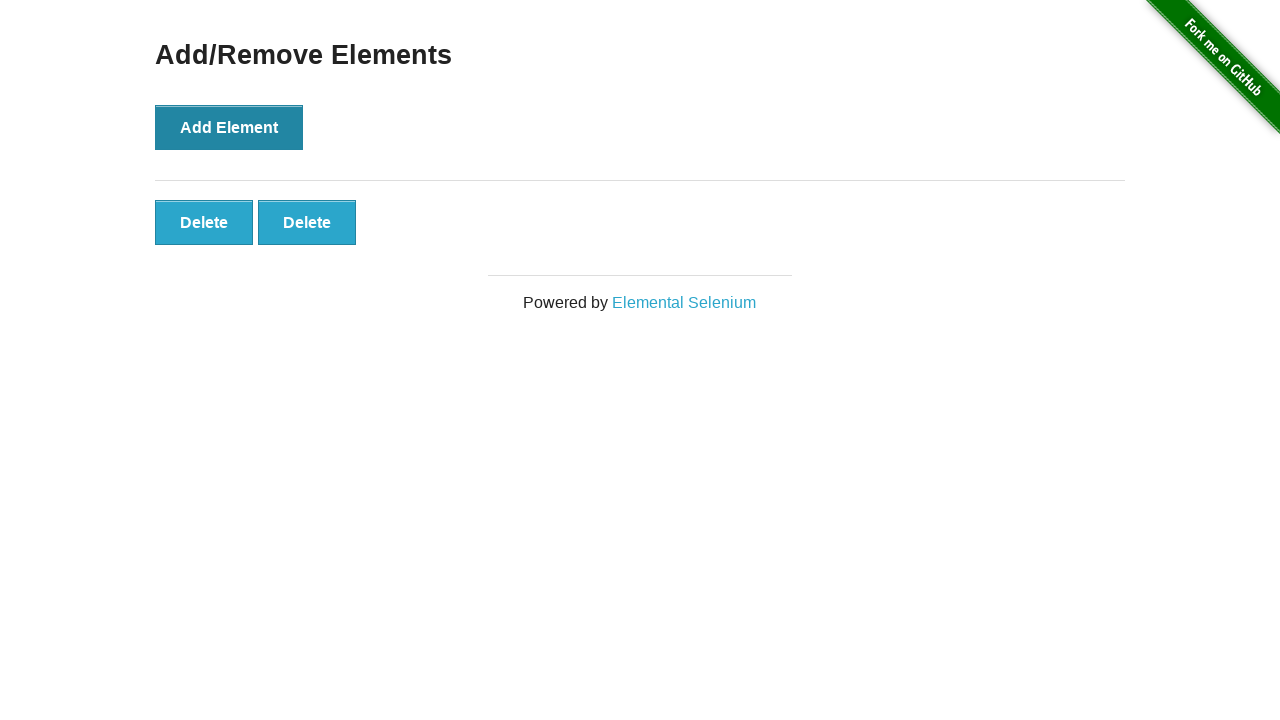

Verified that two delete buttons are present
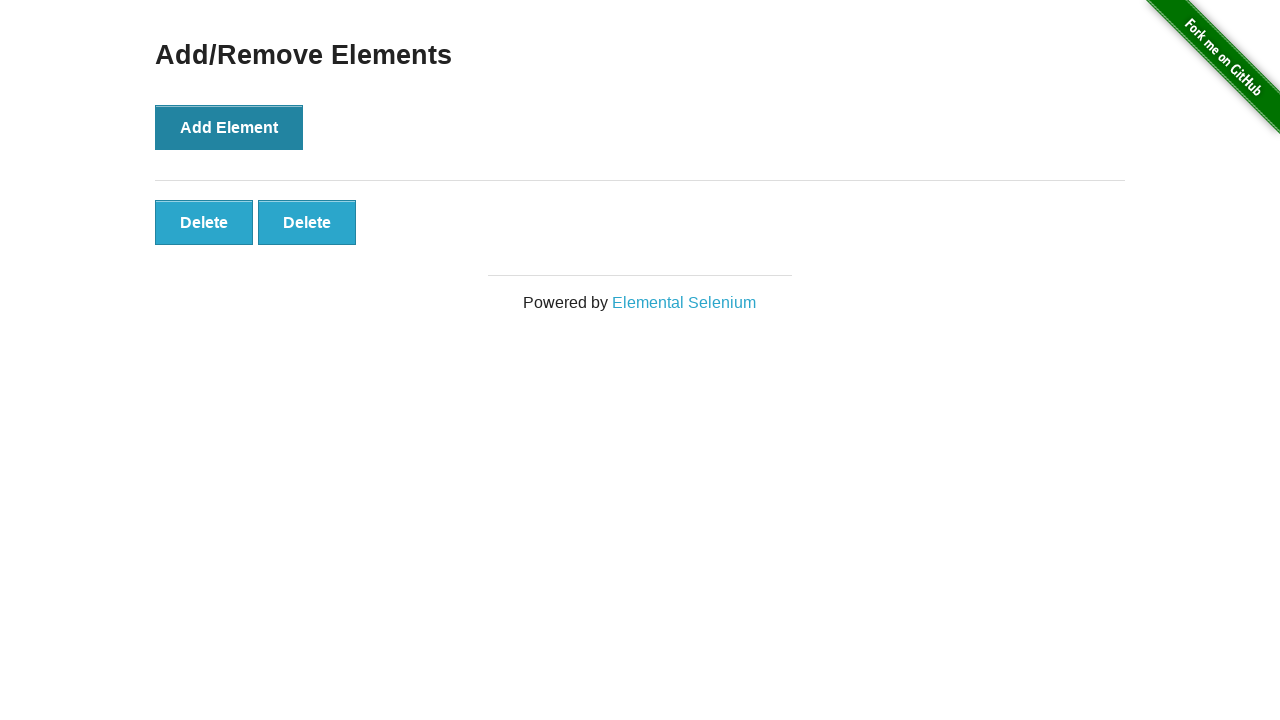

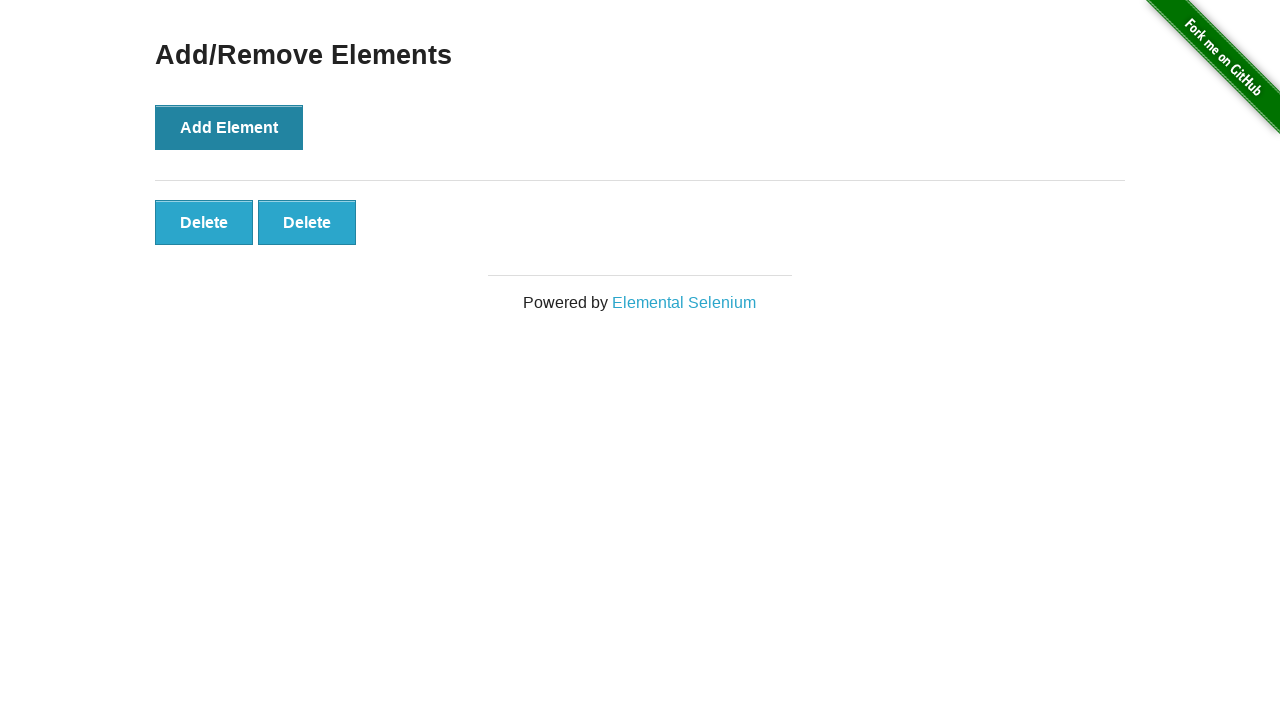